Tests drag and drop functionality by dragging an element and dropping it onto a target element within an iframe

Starting URL: https://jqueryui.com/droppable/

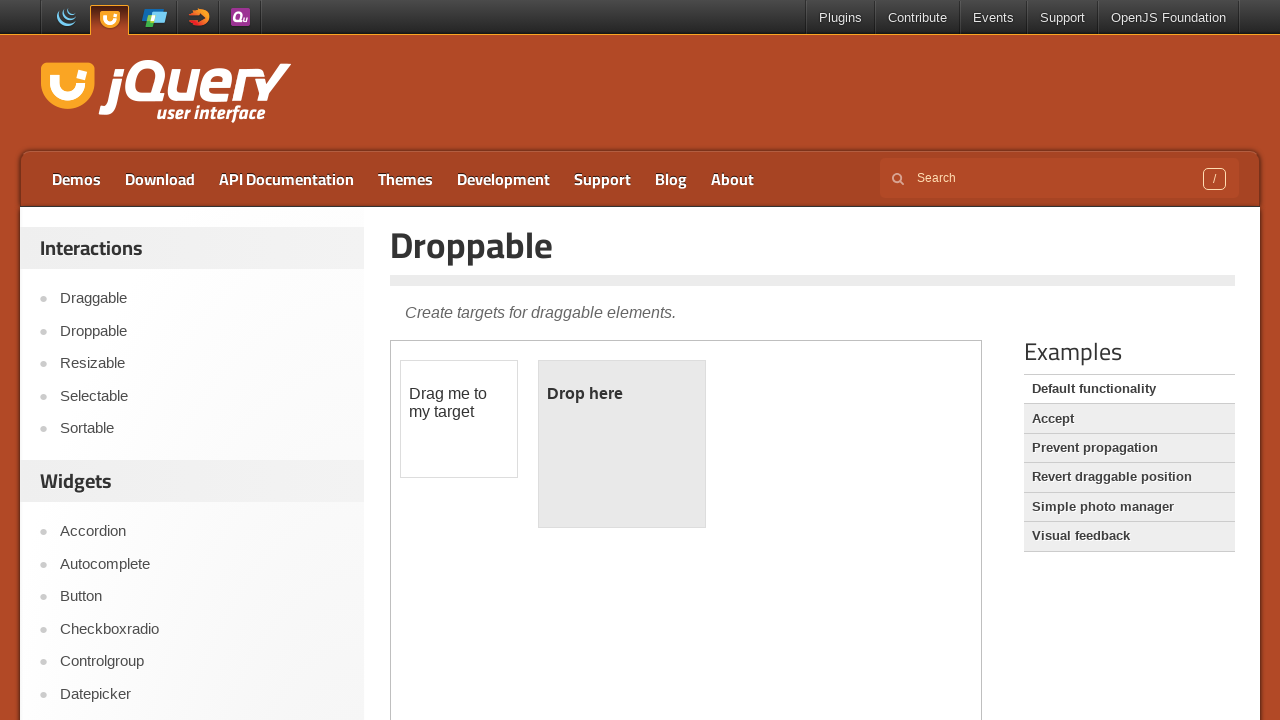

Located iframe with class 'demo-frame'
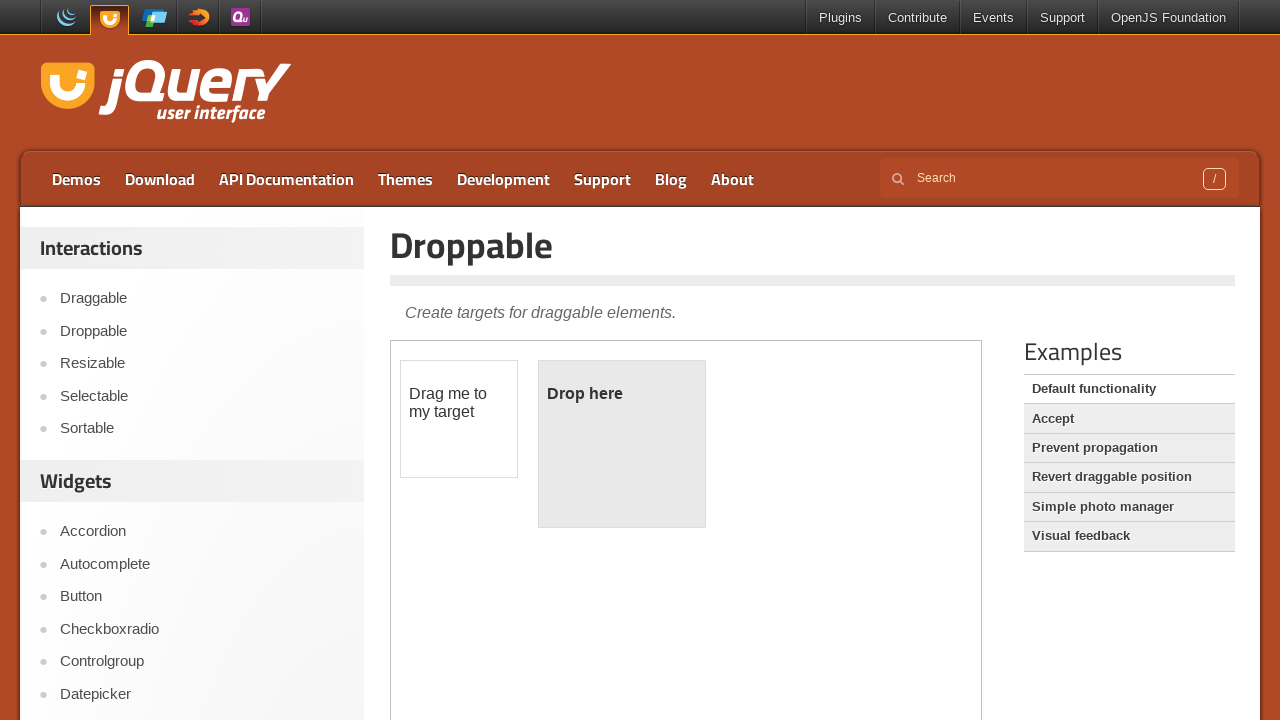

Located draggable element with id 'draggable'
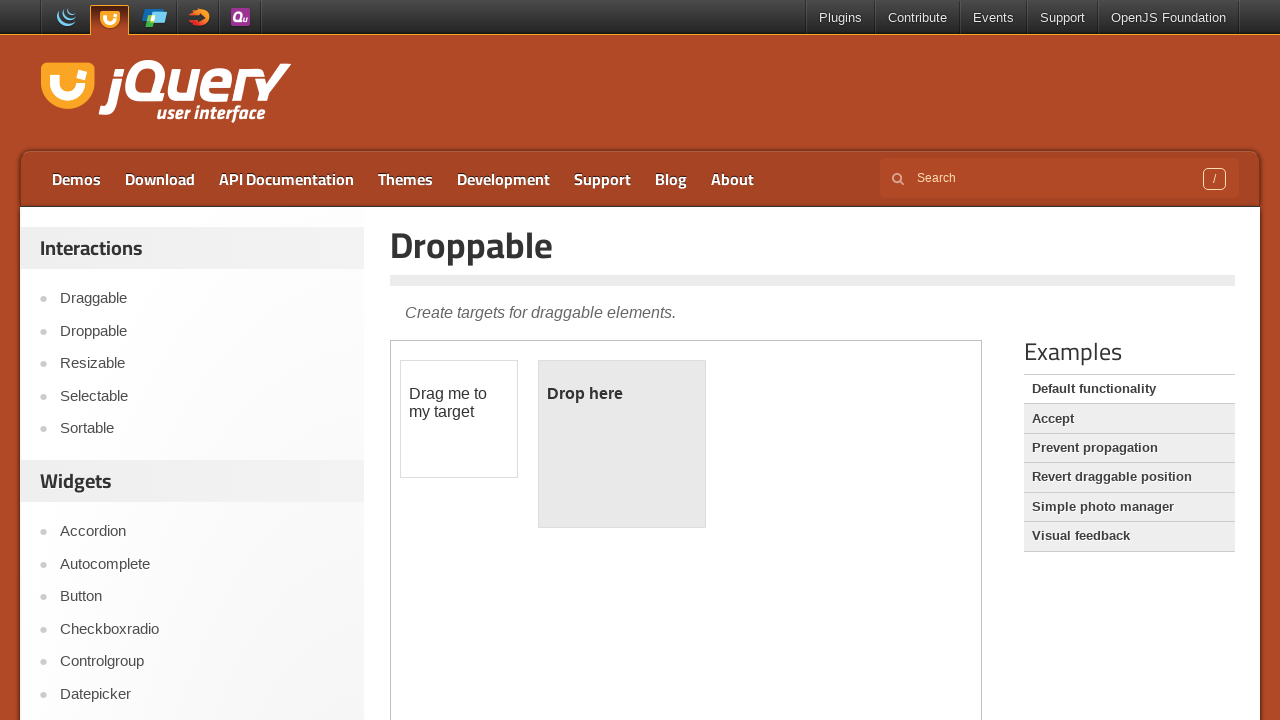

Located droppable element with id 'droppable'
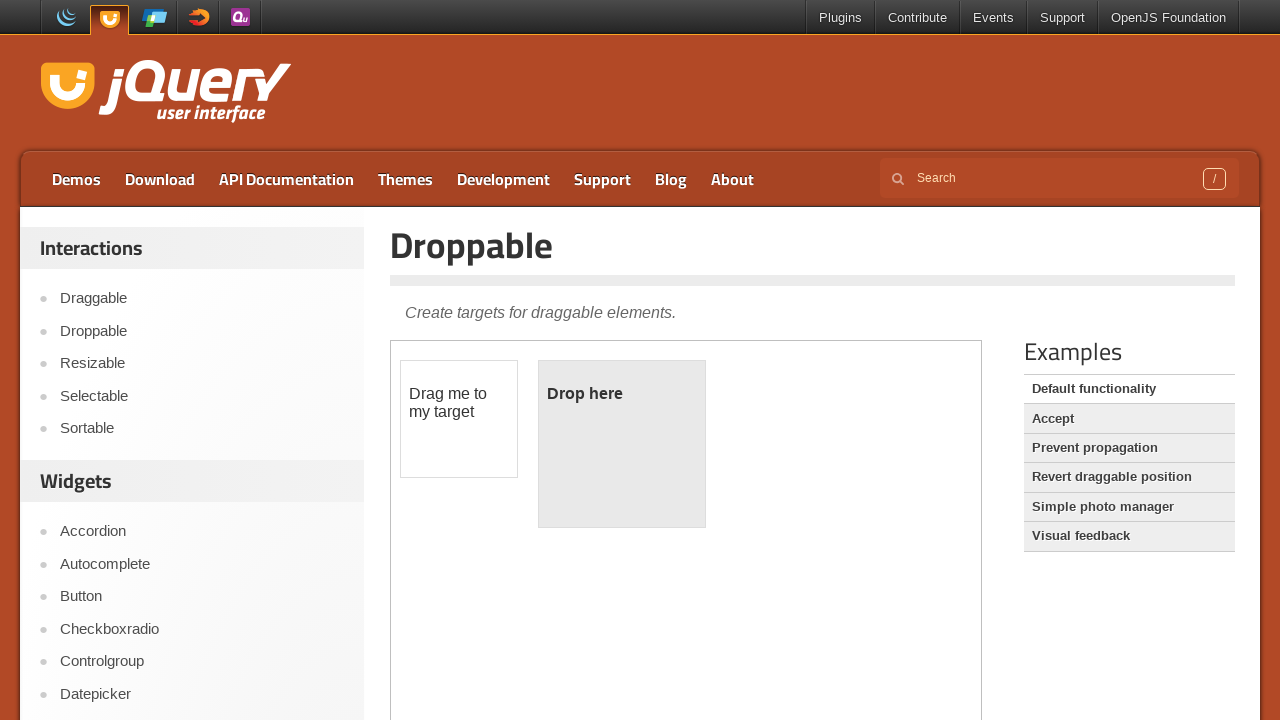

Dragged draggable element and dropped it onto droppable element at (622, 444)
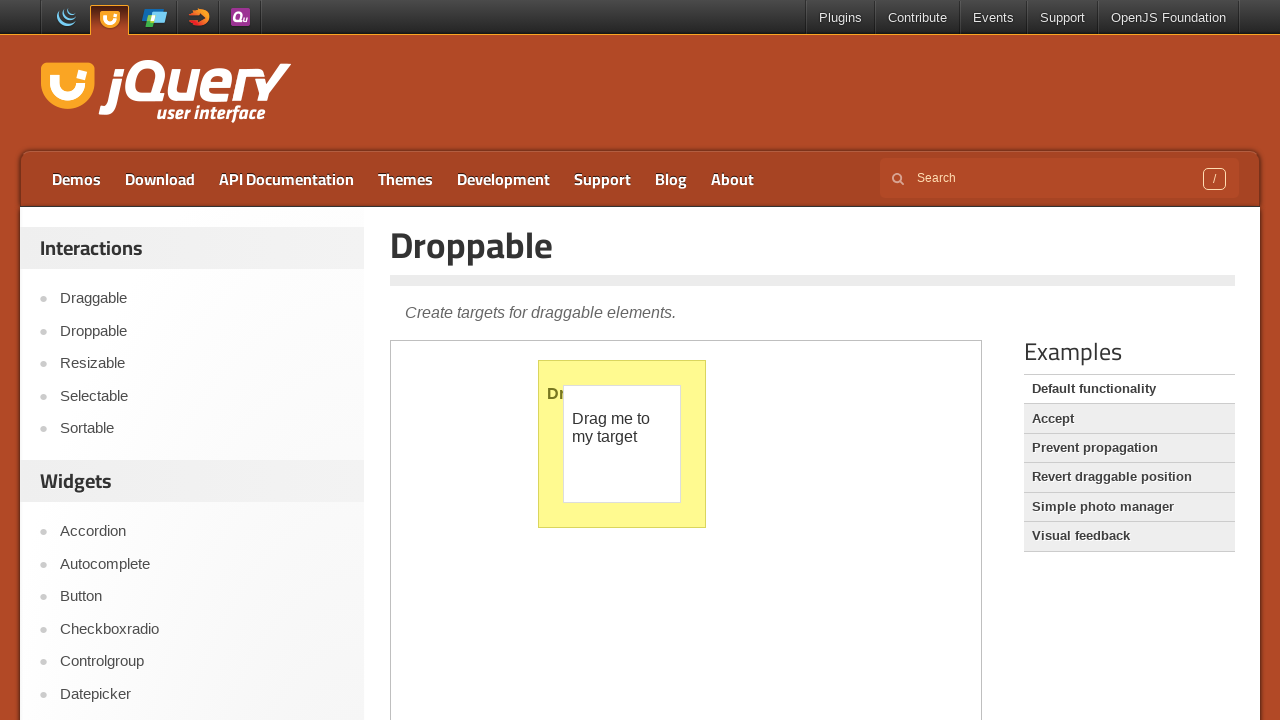

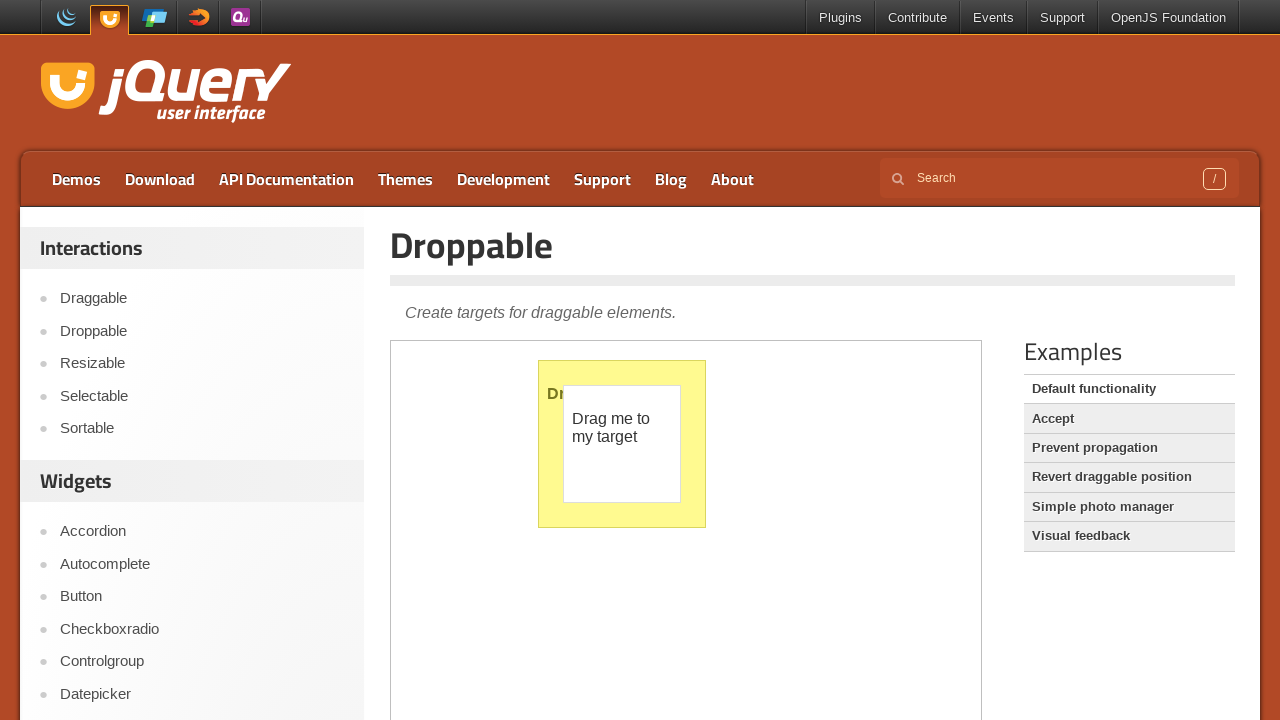